Tests navigation on the Jooyak website by clicking the "Suggest it" button and then clicking on the "Books & Audible" heading

Starting URL: https://jooyak.netlify.app/

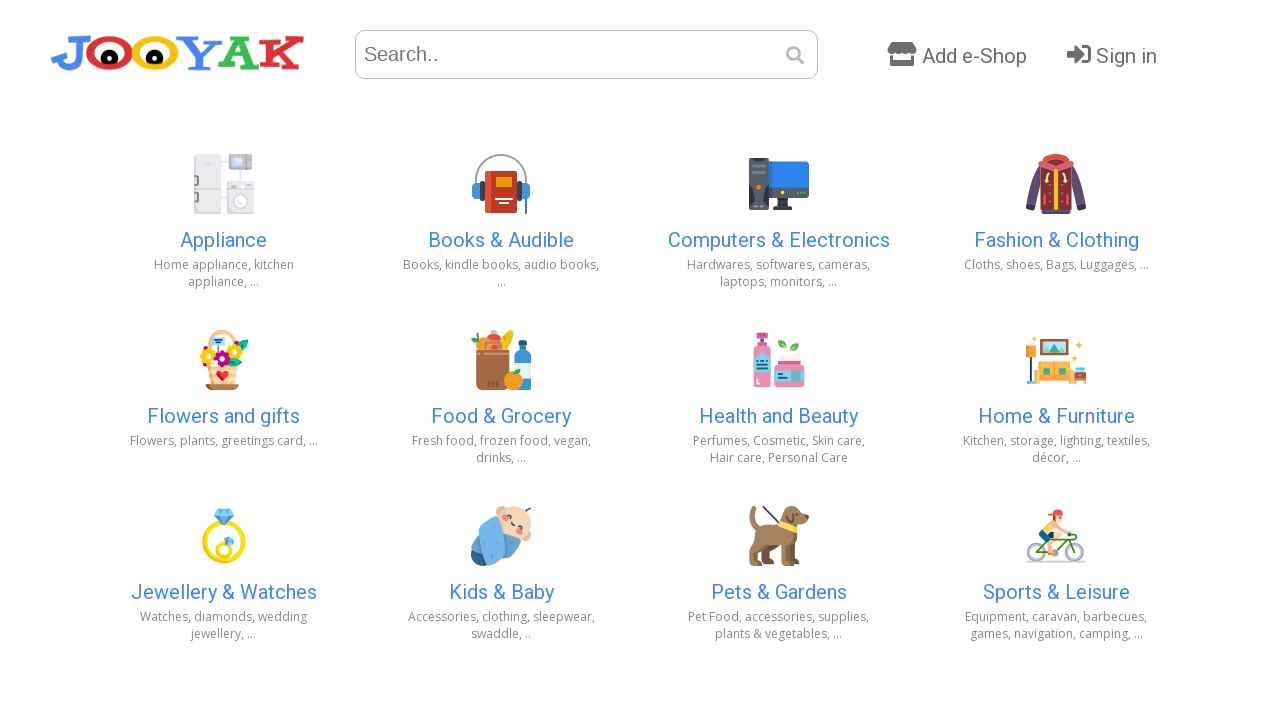

Clicked the 'Suggest it' button at (140, 360) on internal:role=button[name="Suggest it"i]
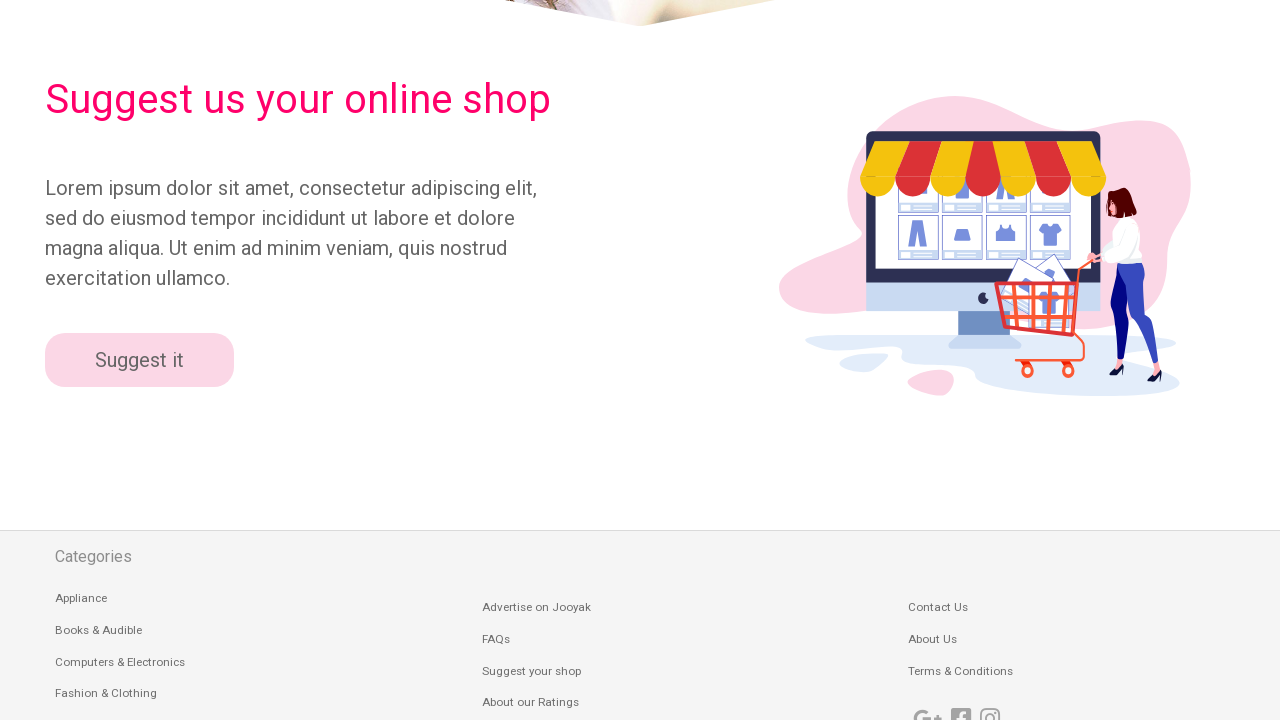

Clicked the 'Books & Audible' heading at (501, 240) on internal:role=heading[name="Books & Audible"i]
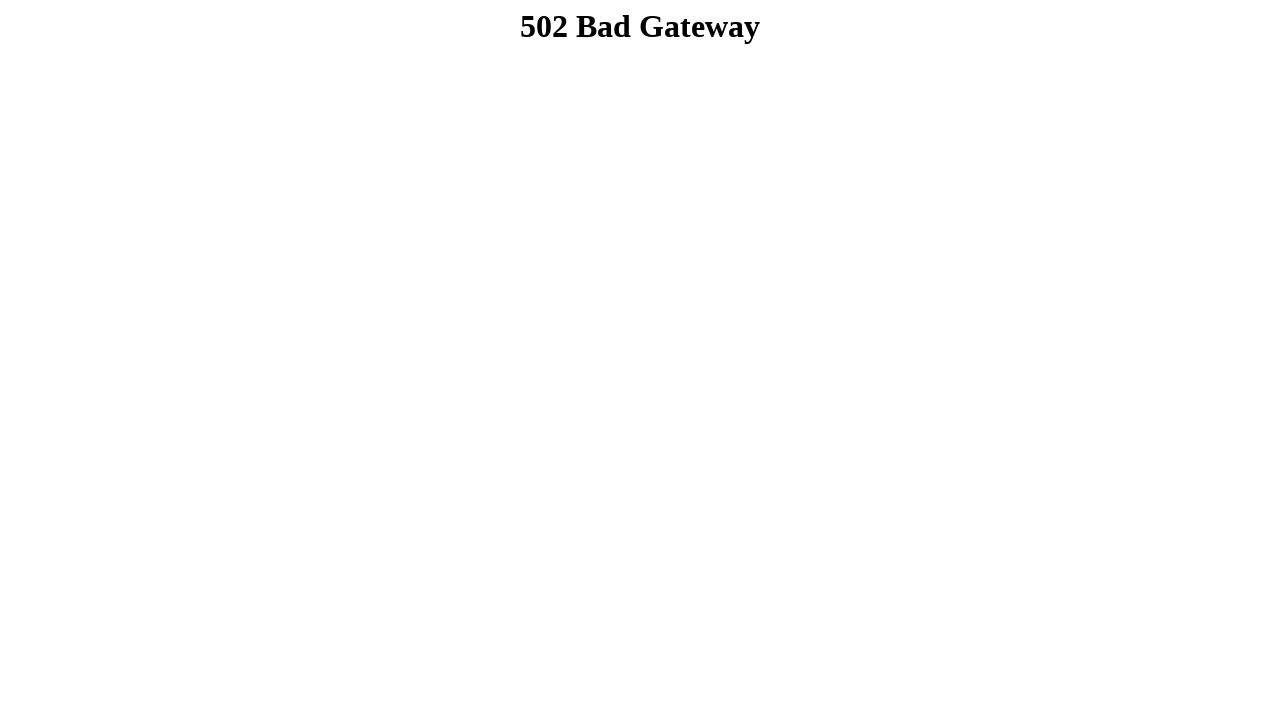

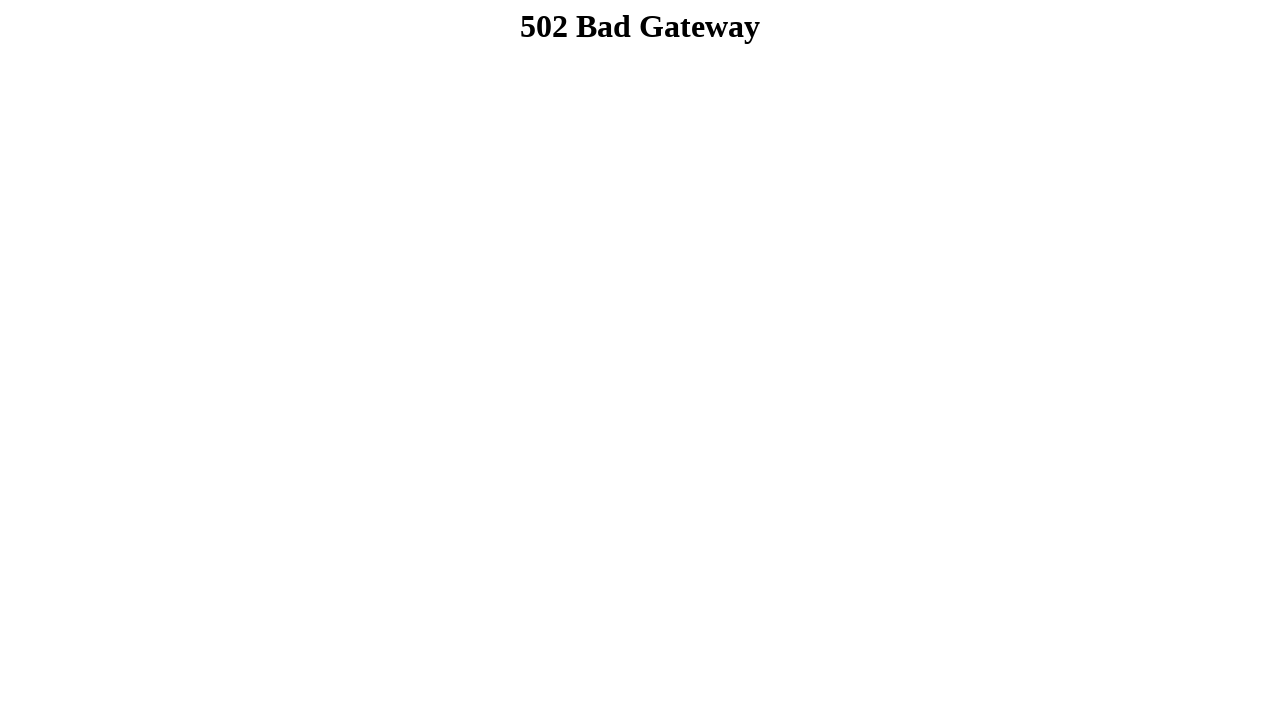